Tests handling of JavaScript prompt alerts by clicking to trigger a prompt, entering text, and accepting it

Starting URL: http://demo.automationtesting.in/Alerts.html

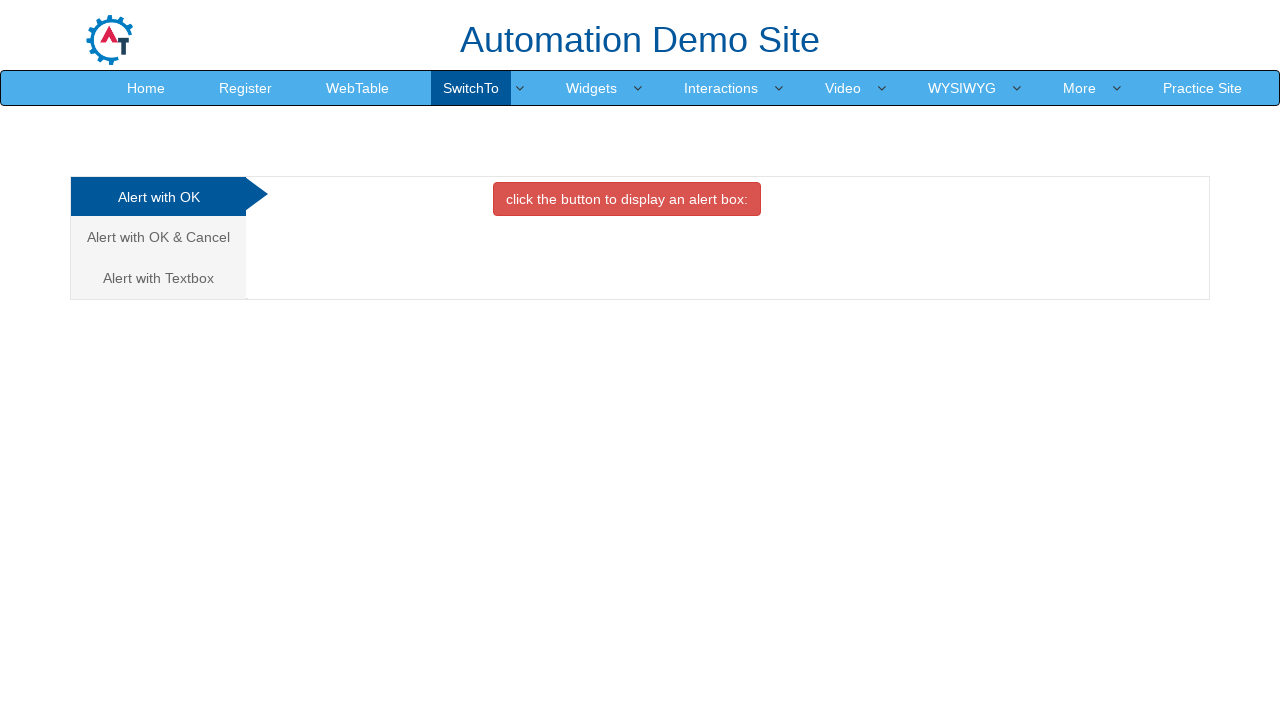

Clicked on 'Alert with Textbox' tab at (158, 278) on xpath=//a[contains(text(),'Alert with Textbox')]
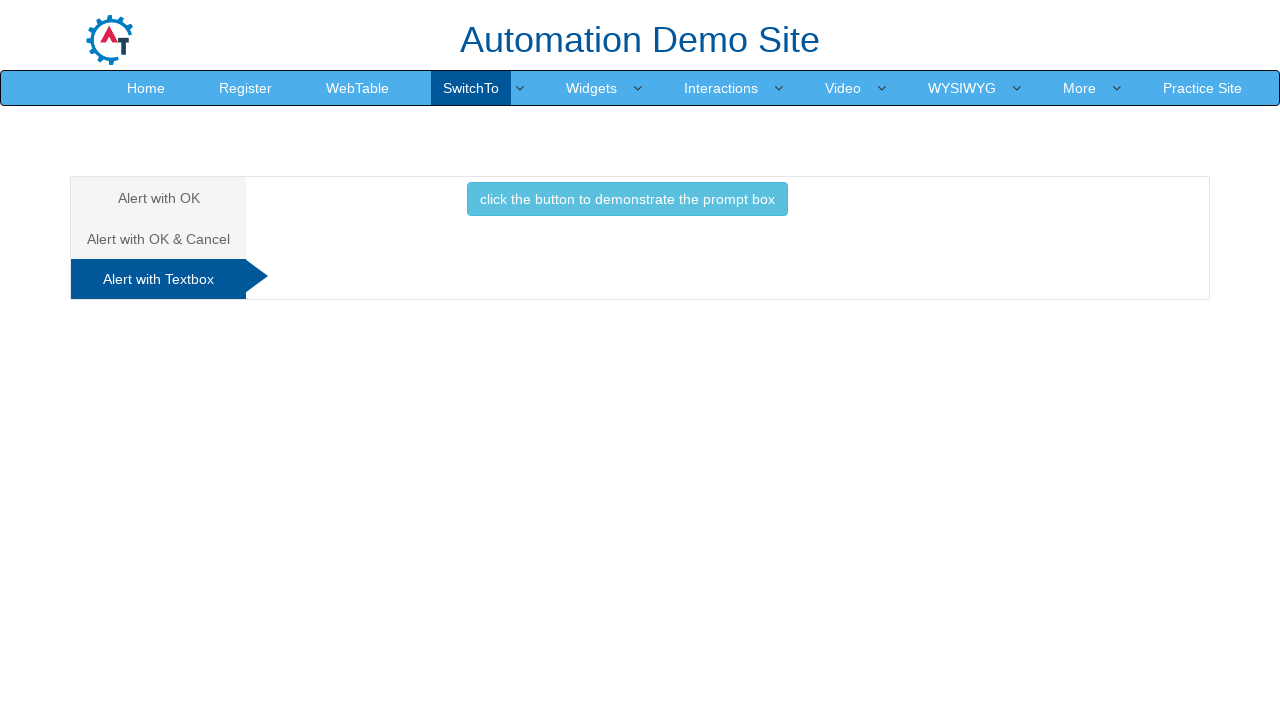

Clicked button to trigger prompt alert at (627, 199) on xpath=//button[@class='btn btn-info']
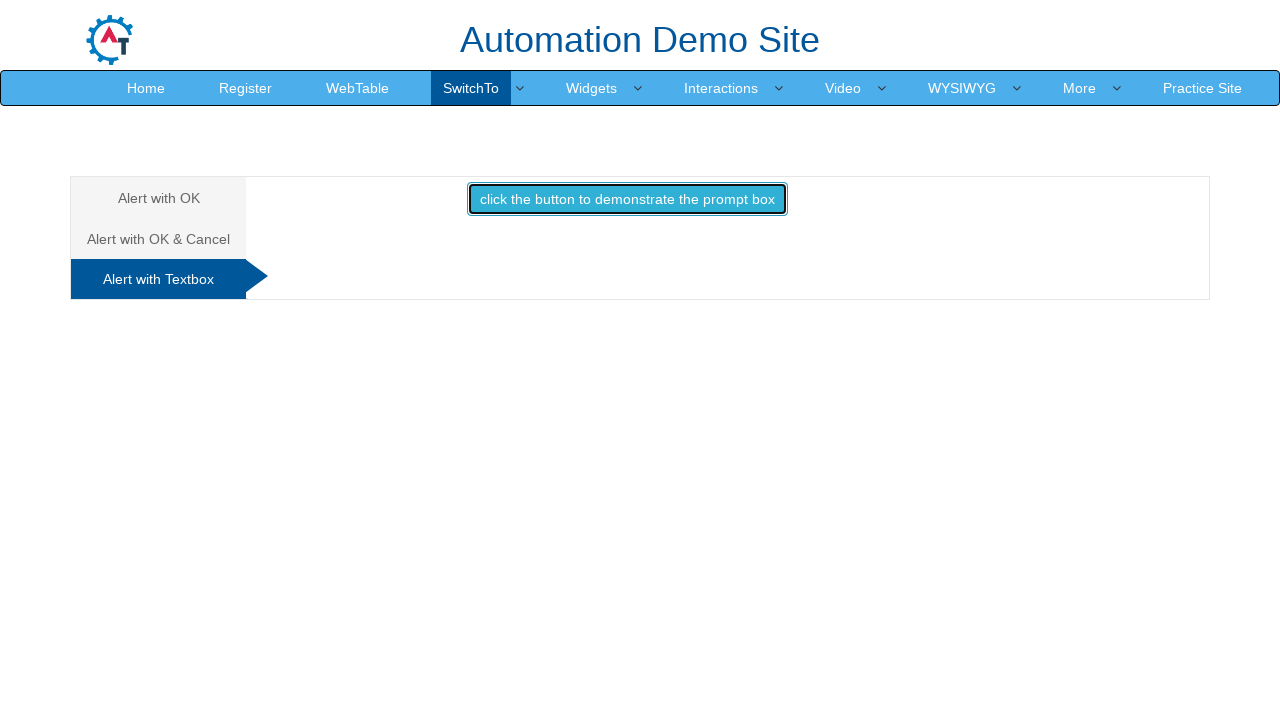

Set up dialog handler to accept prompt with text 'TESTING'
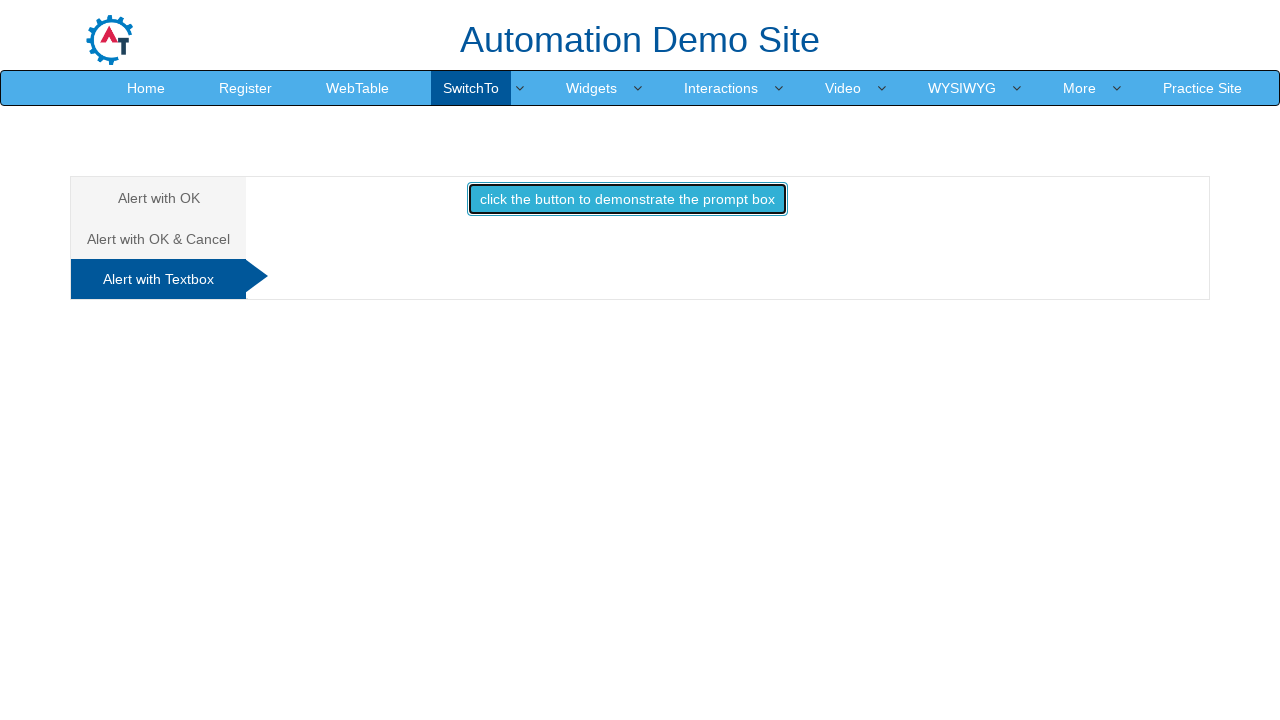

Clicked button to trigger the prompt dialog at (627, 199) on xpath=//button[@class='btn btn-info']
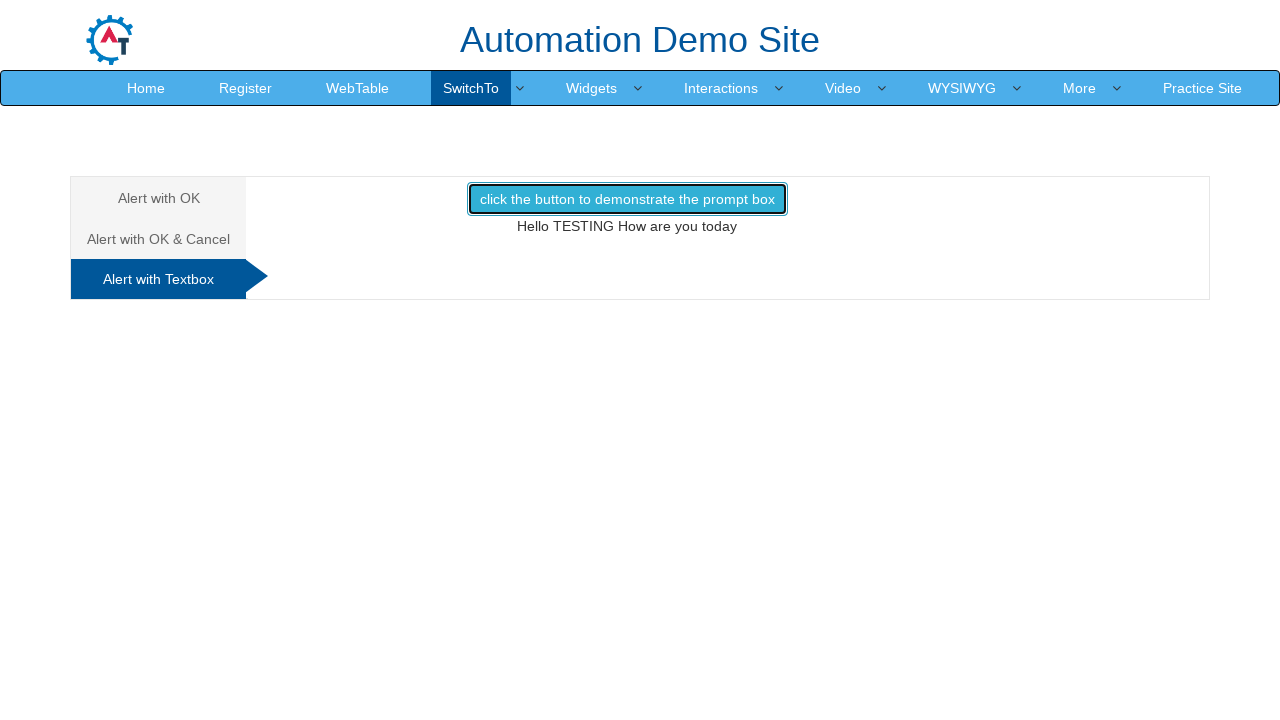

Verified status text is displayed
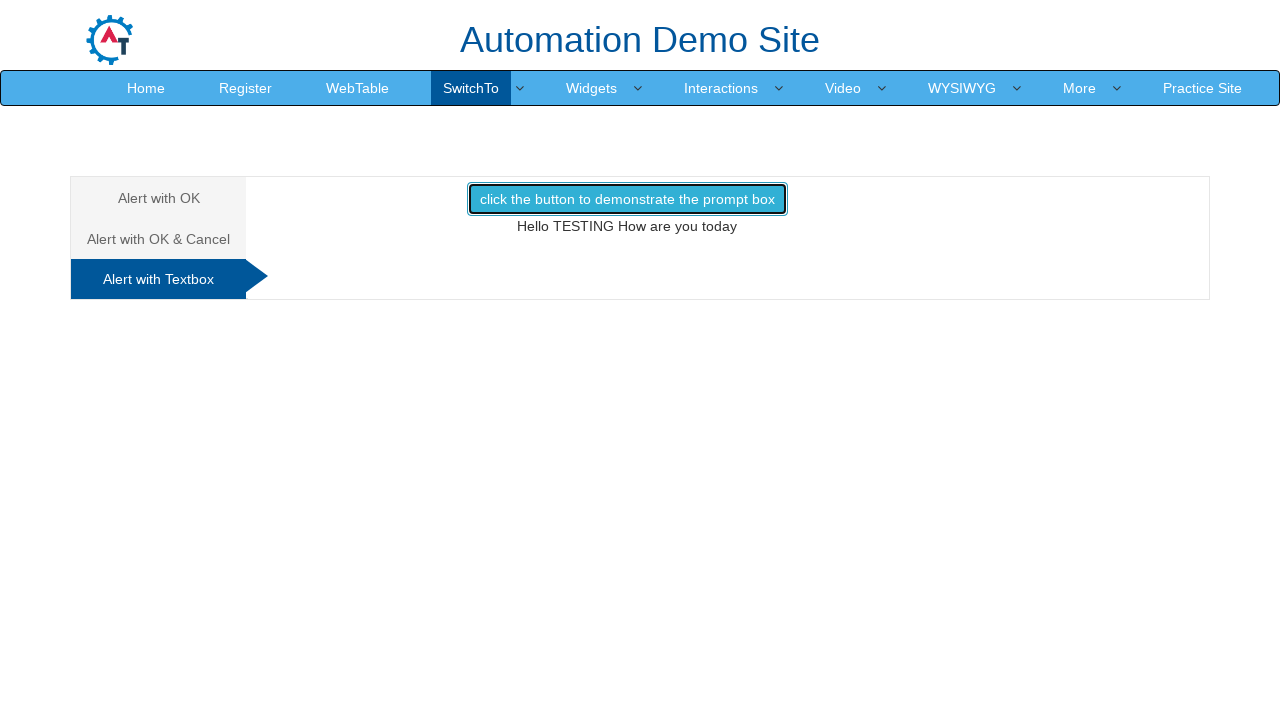

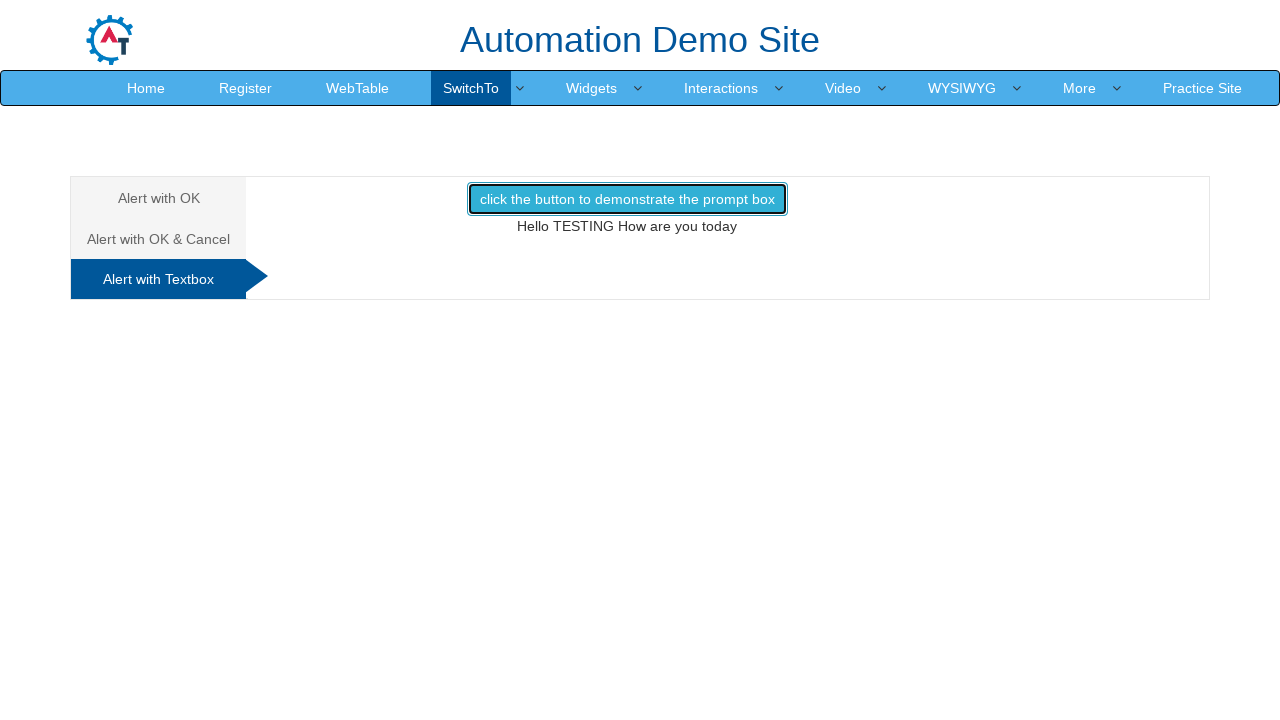